Tests right-click context menu functionality by right-clicking on a button, selecting the "Paste" option from the context menu, and accepting the resulting alert dialog.

Starting URL: http://swisnl.github.io/jQuery-contextMenu/demo.html

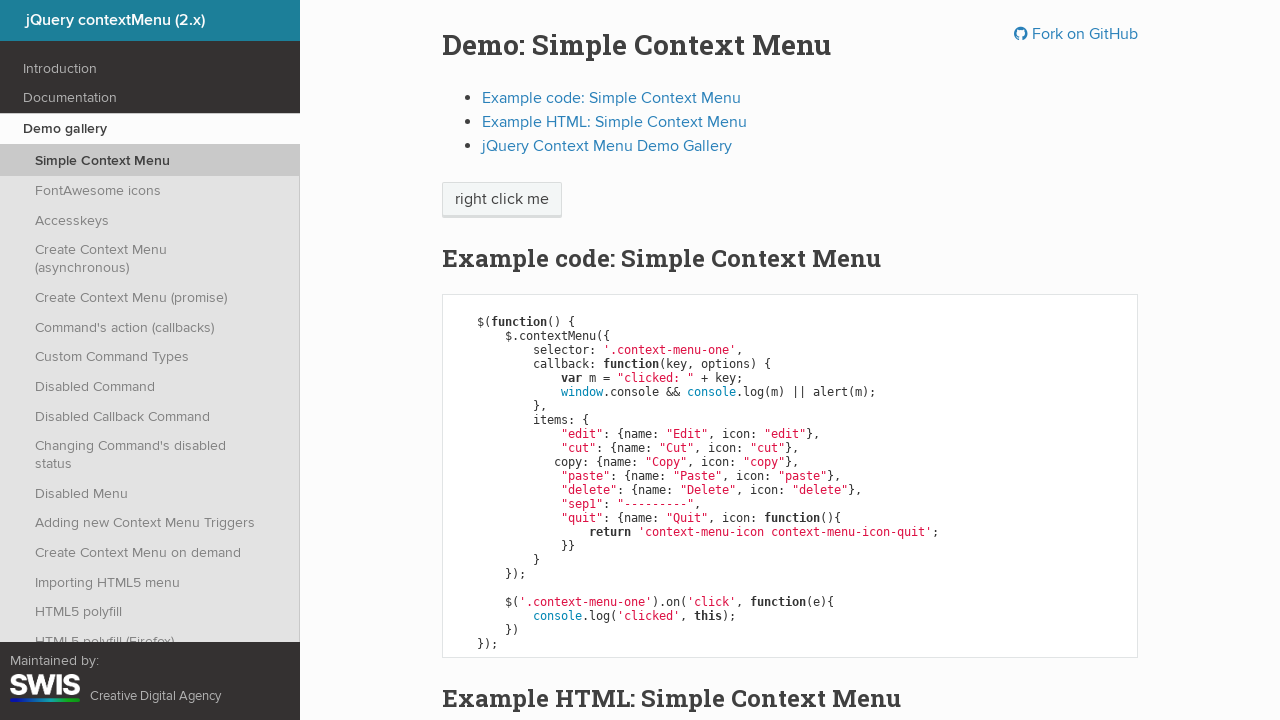

Right-clicked on context menu button at (502, 200) on span.context-menu-one.btn.btn-neutral
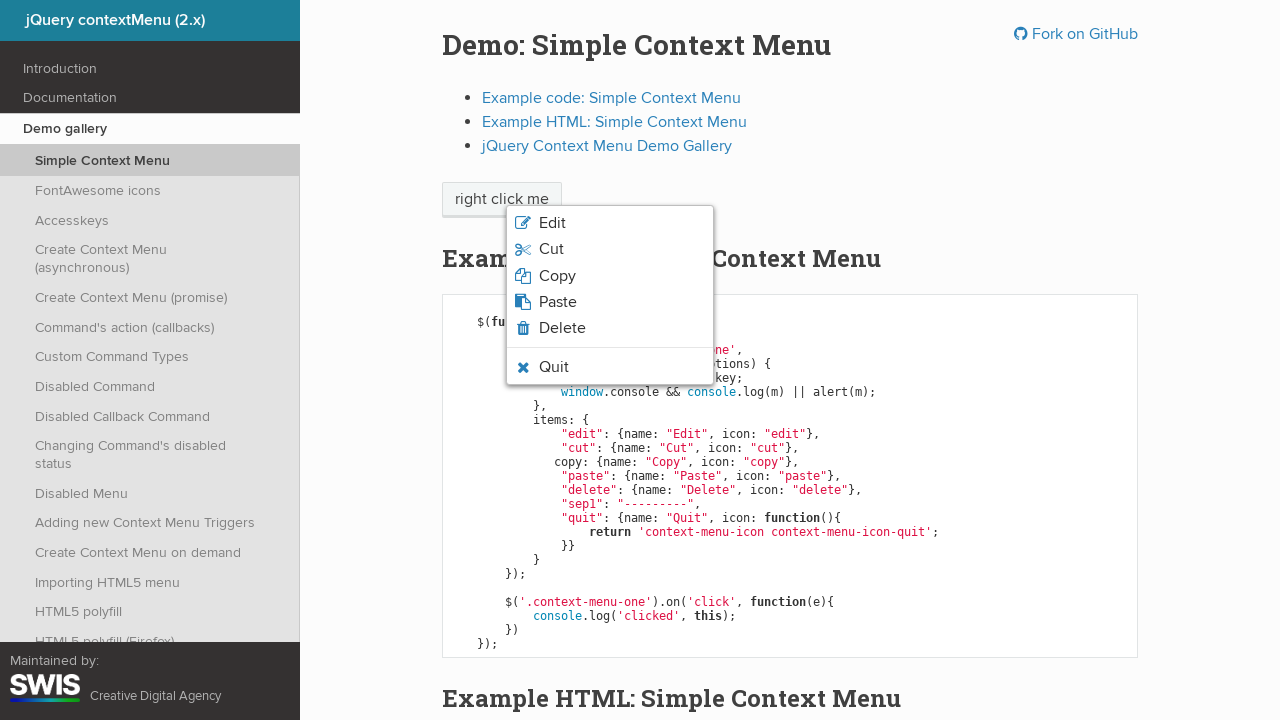

Selected 'Paste' option from context menu at (558, 302) on xpath=//span[normalize-space()='Paste']
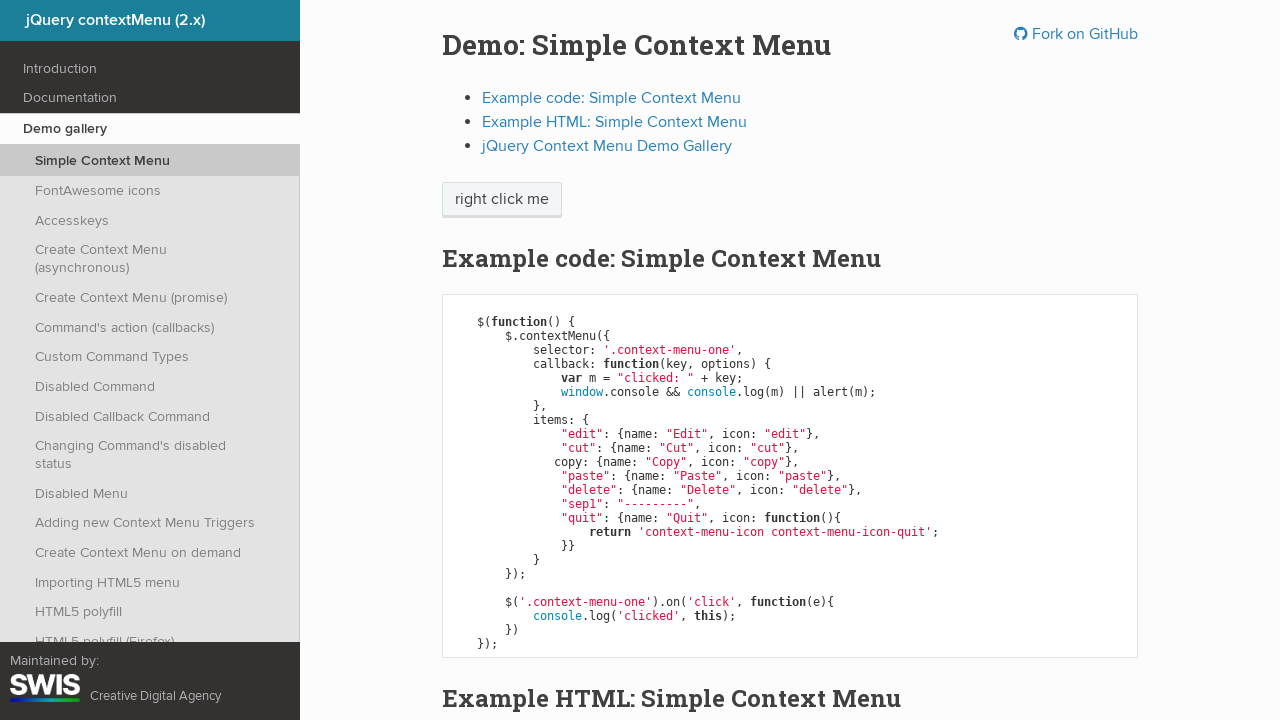

Set up dialog handler to accept alert
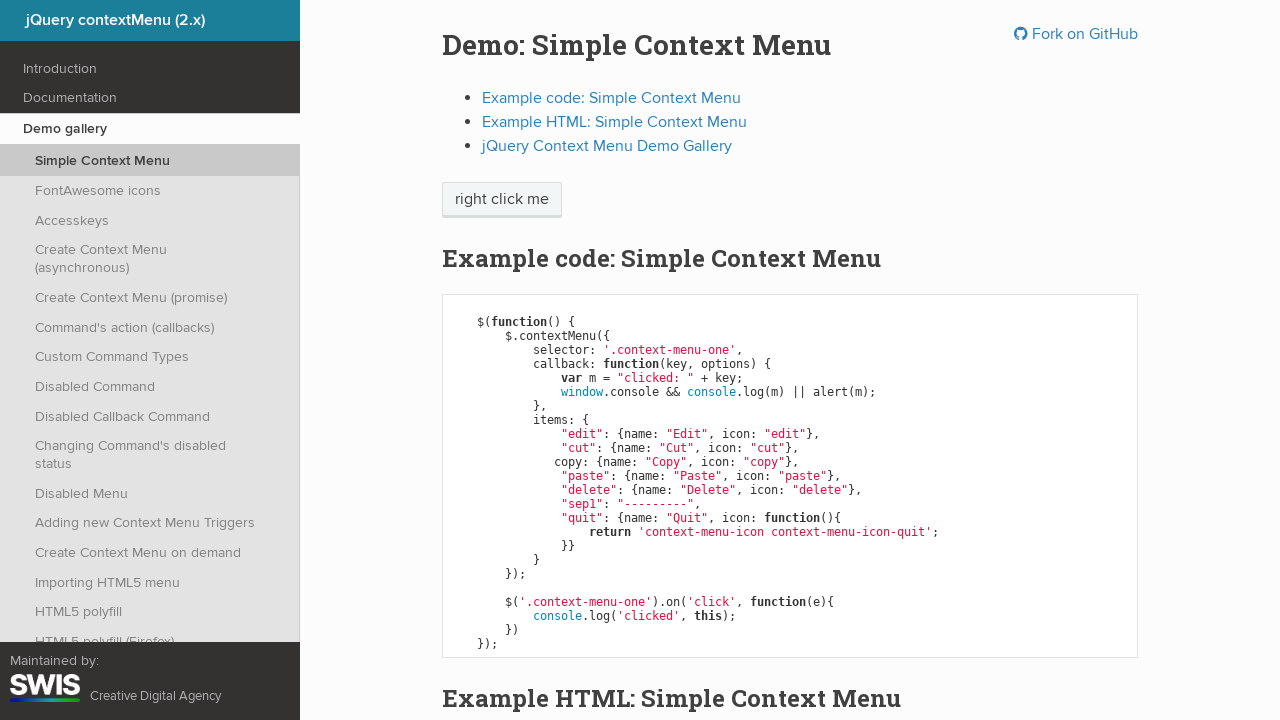

Waited for alert dialog to appear
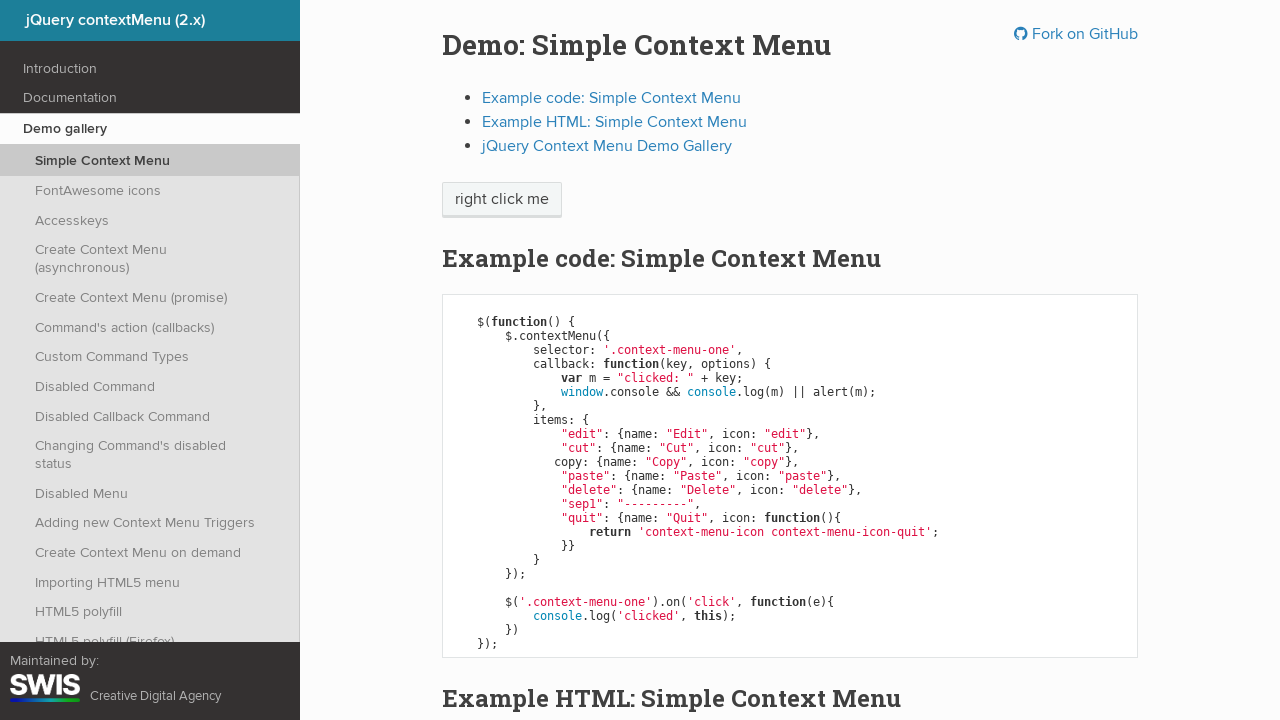

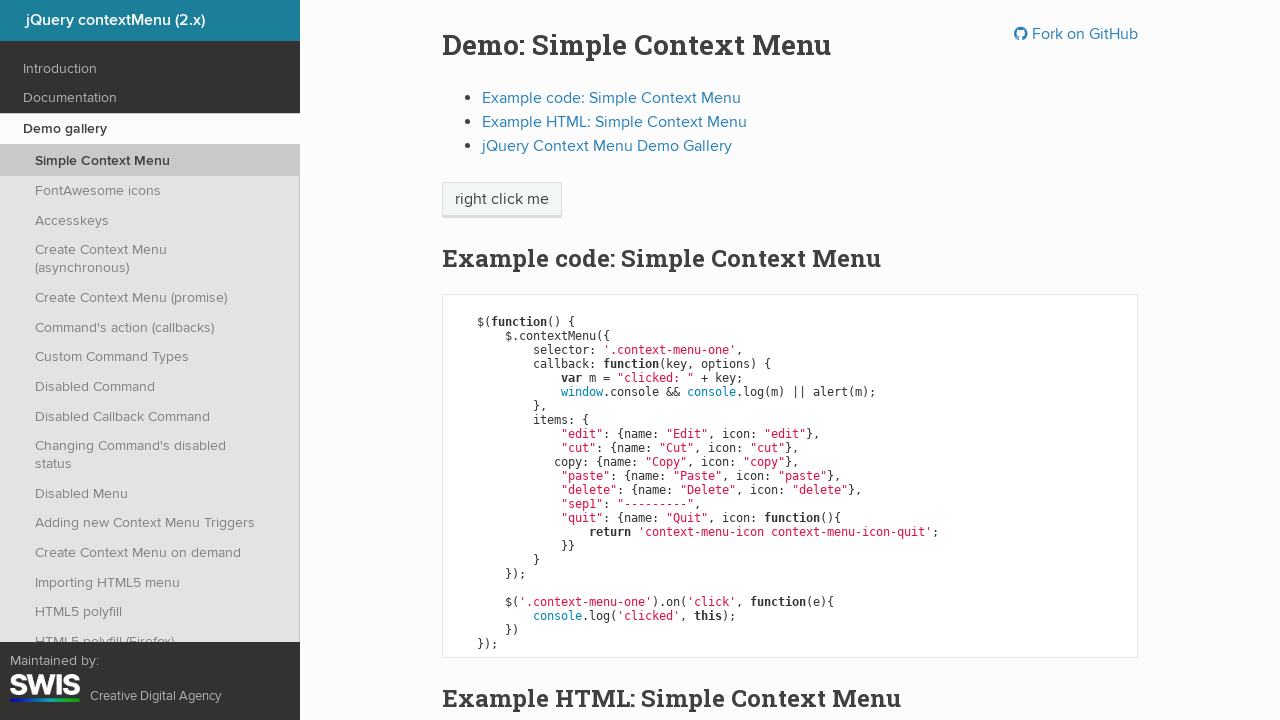